Navigates to Flipkart homepage and takes a screenshot of the page

Starting URL: https://www.flipkart.com/

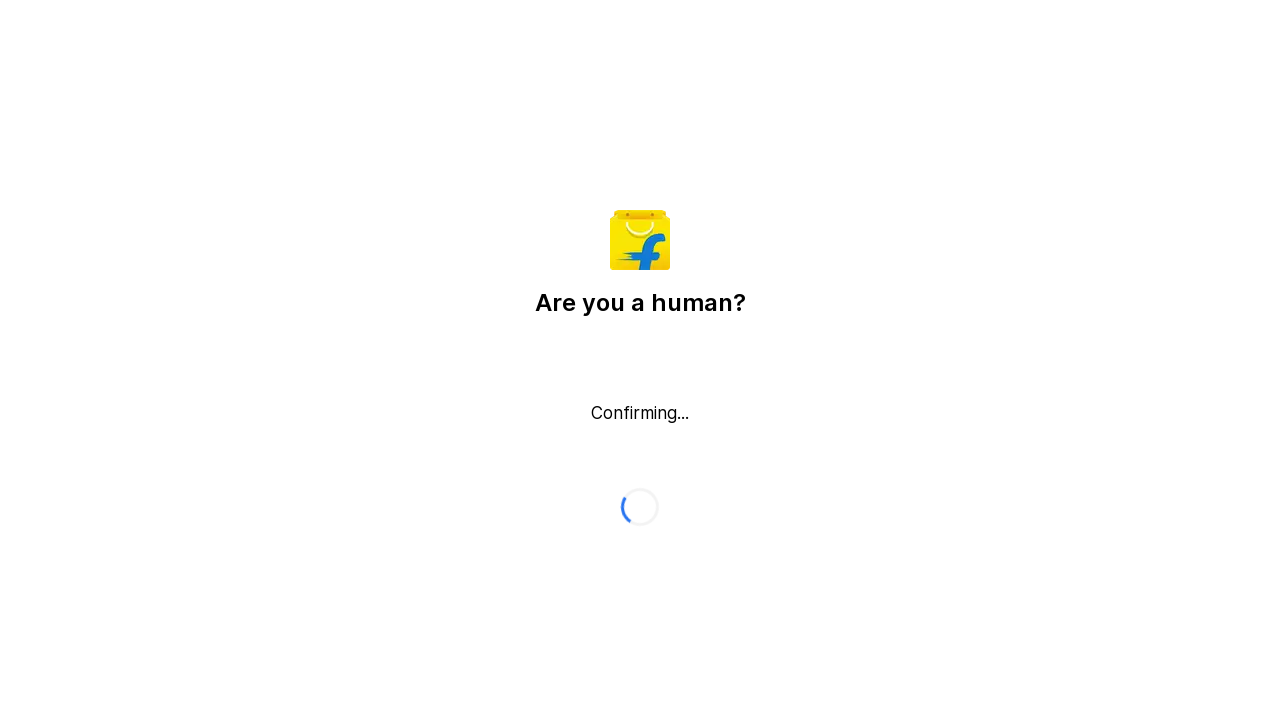

Waited for page to reach networkidle state
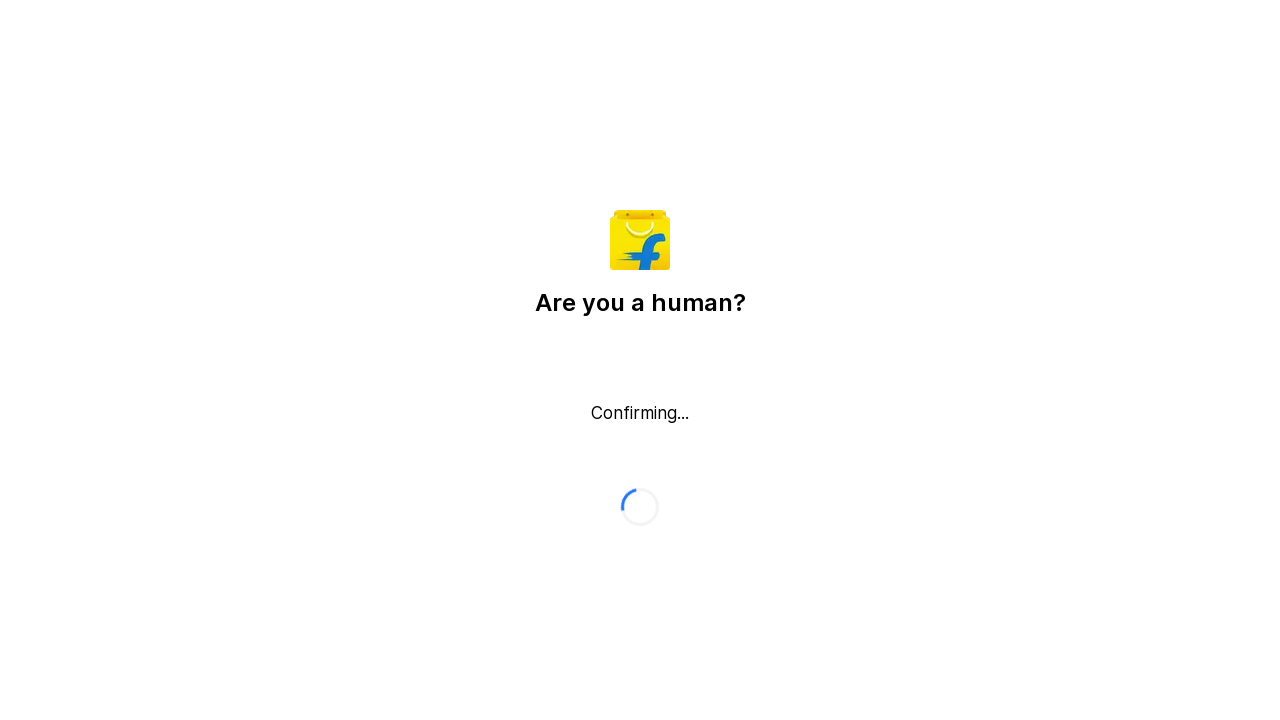

Flipkart homepage fully loaded and screenshot captured
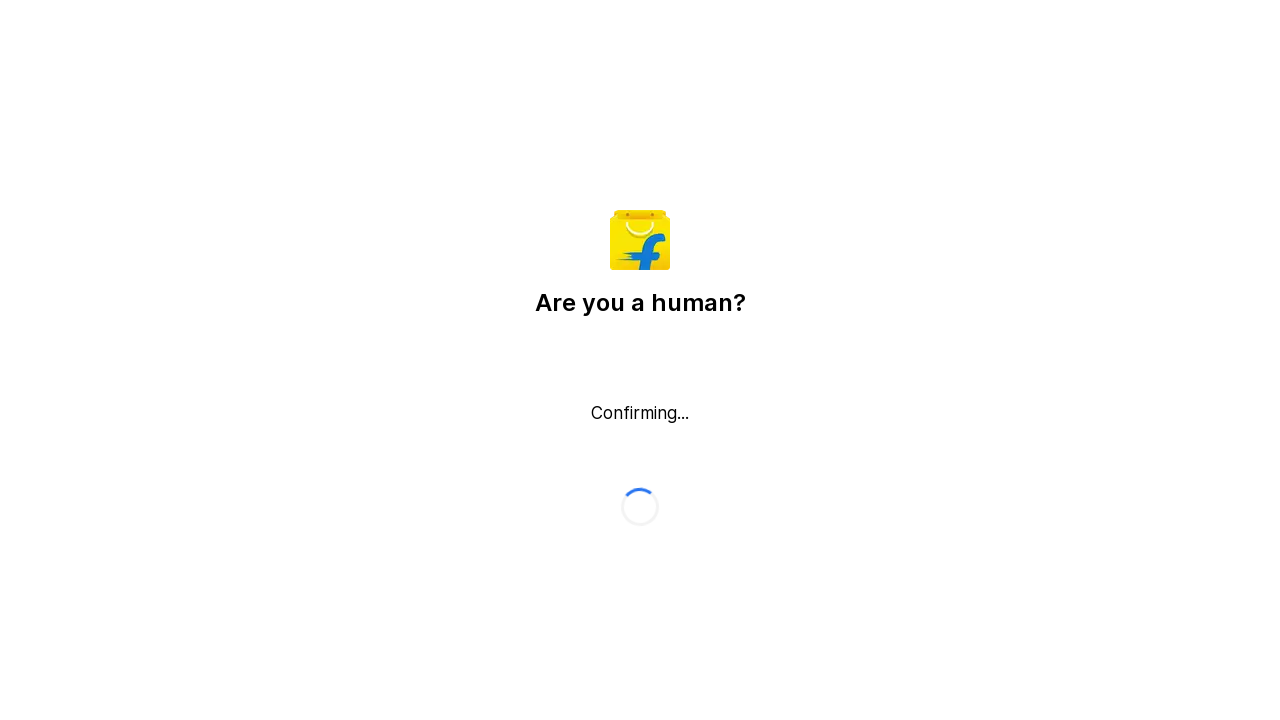

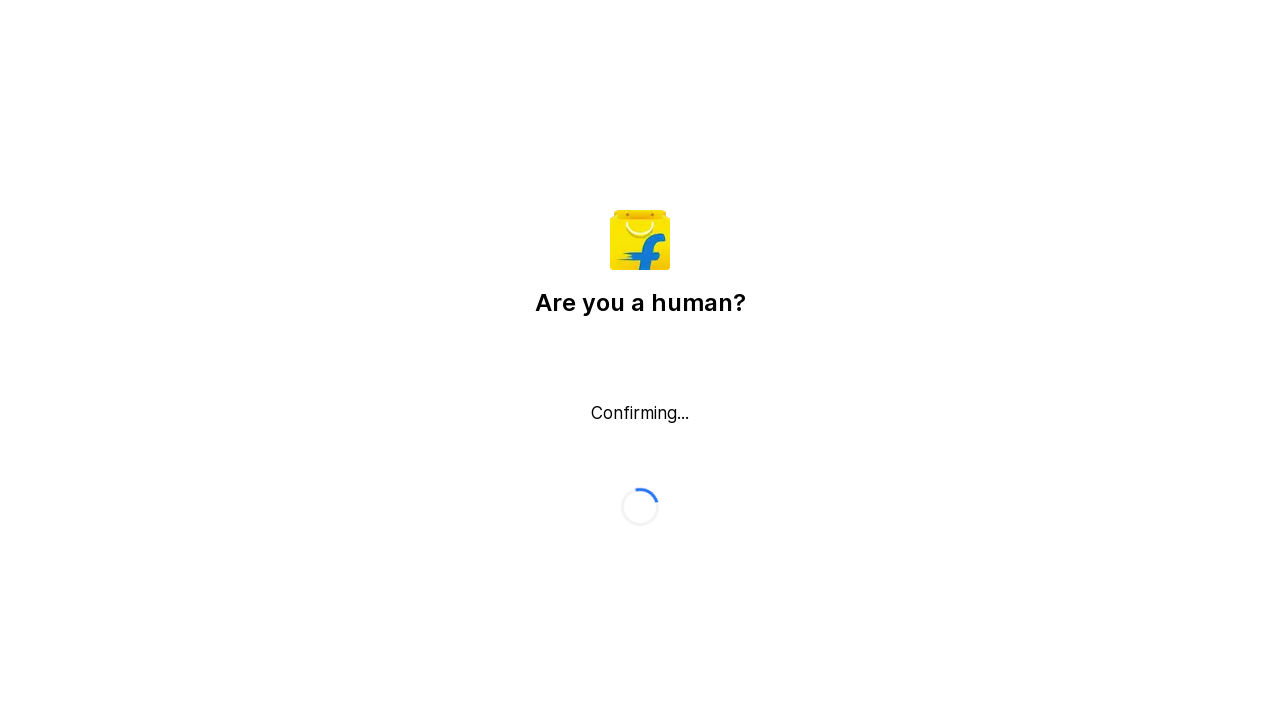